Tests navigation by clicking FAQ and Partners links to open new windows, capturing window handles, then closing the new windows and returning to the home page

Starting URL: https://www.cowin.gov.in/

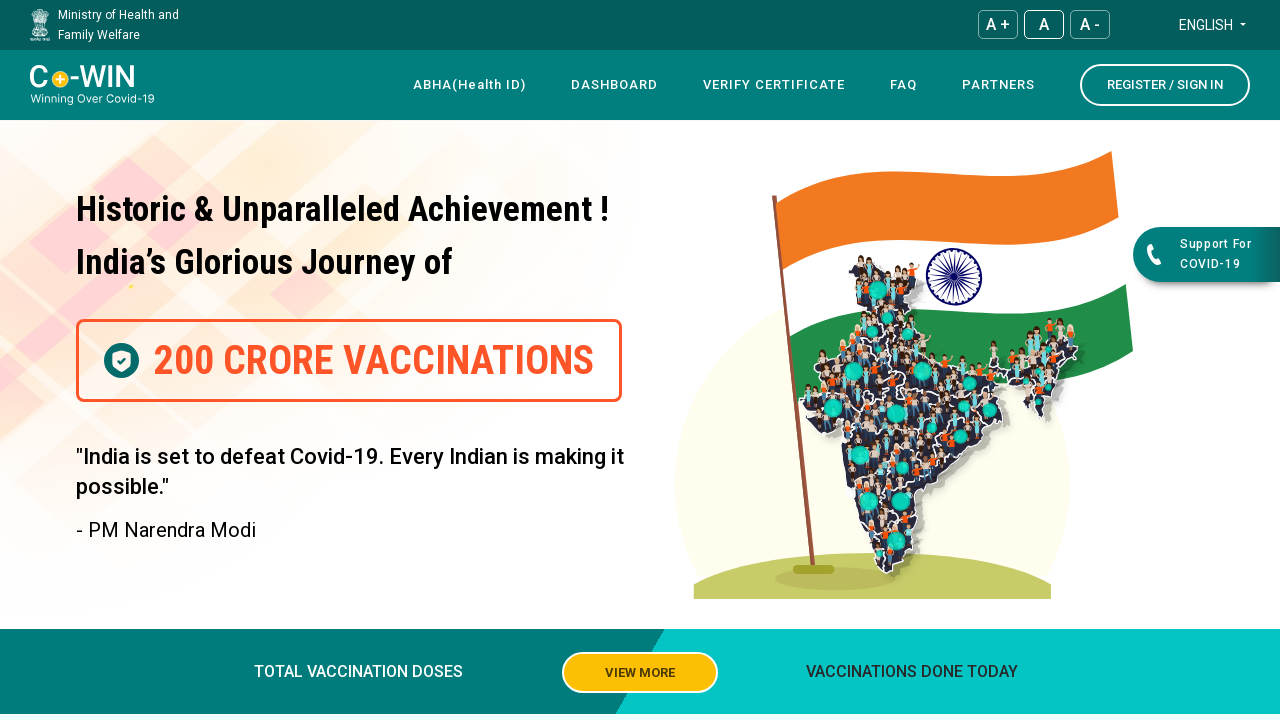

Stored original page handle
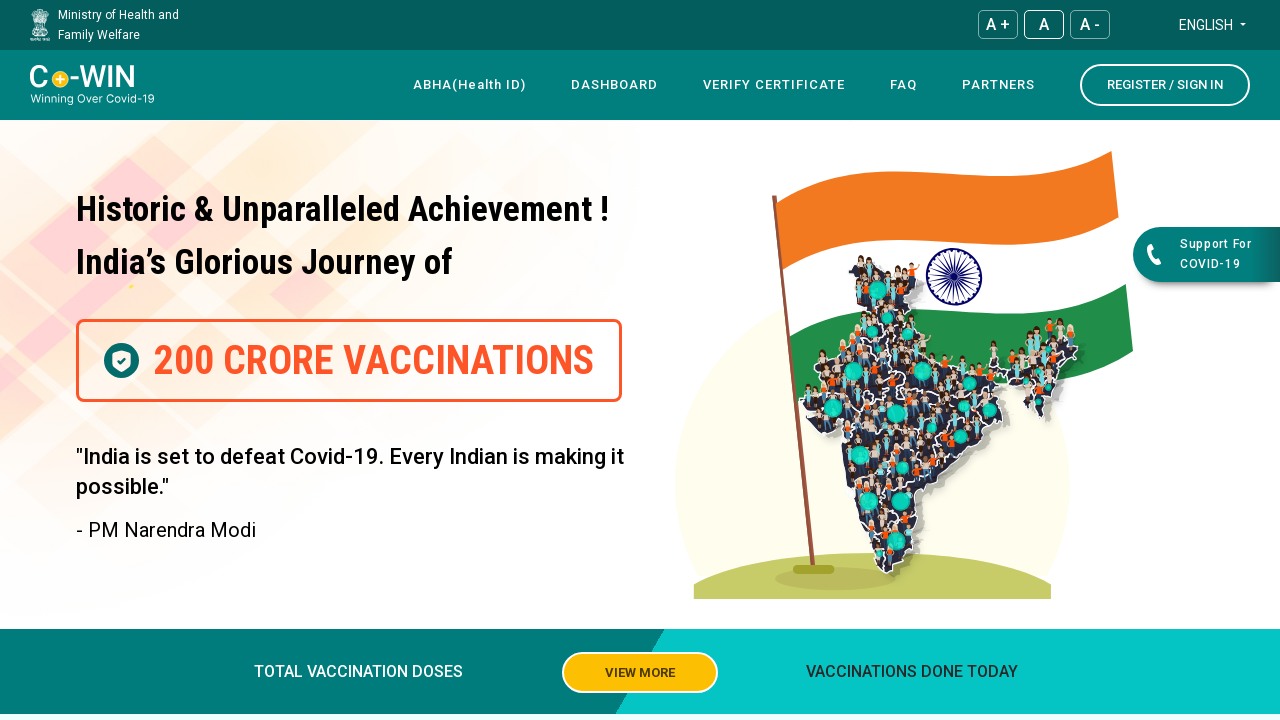

Clicked FAQ link to open new window at (904, 85) on a:has-text('FAQ')
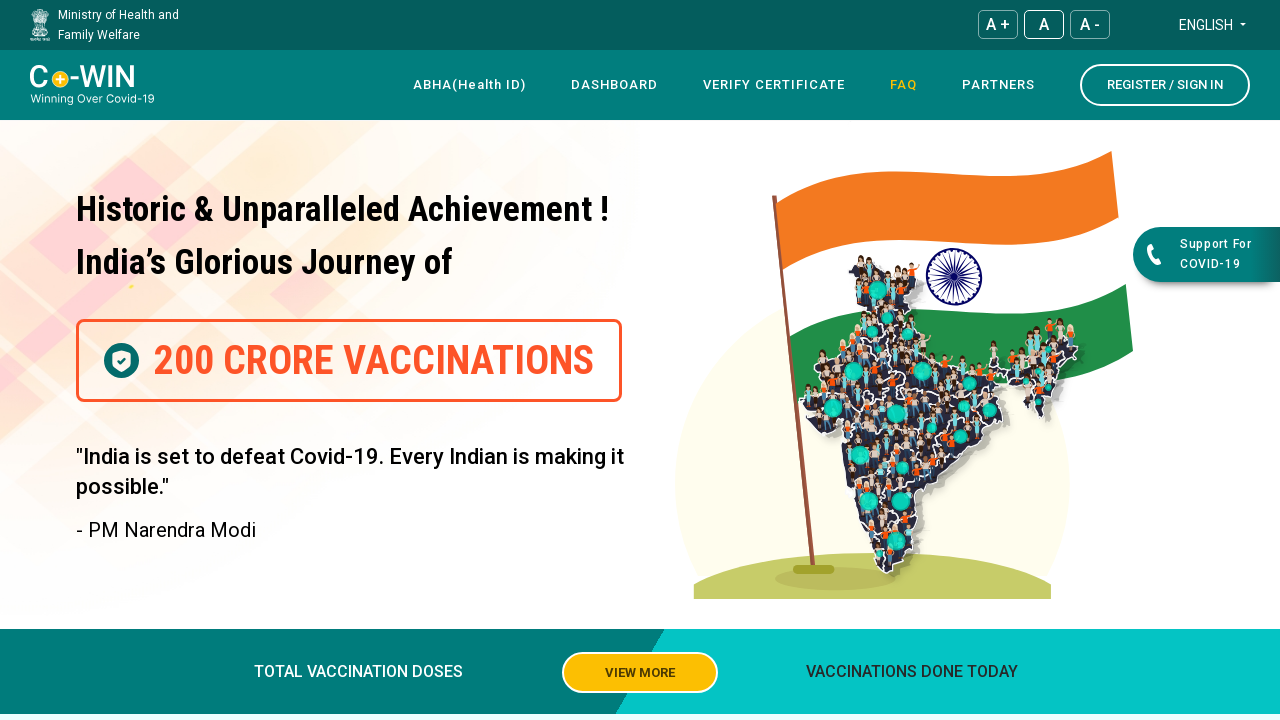

Captured FAQ window handle
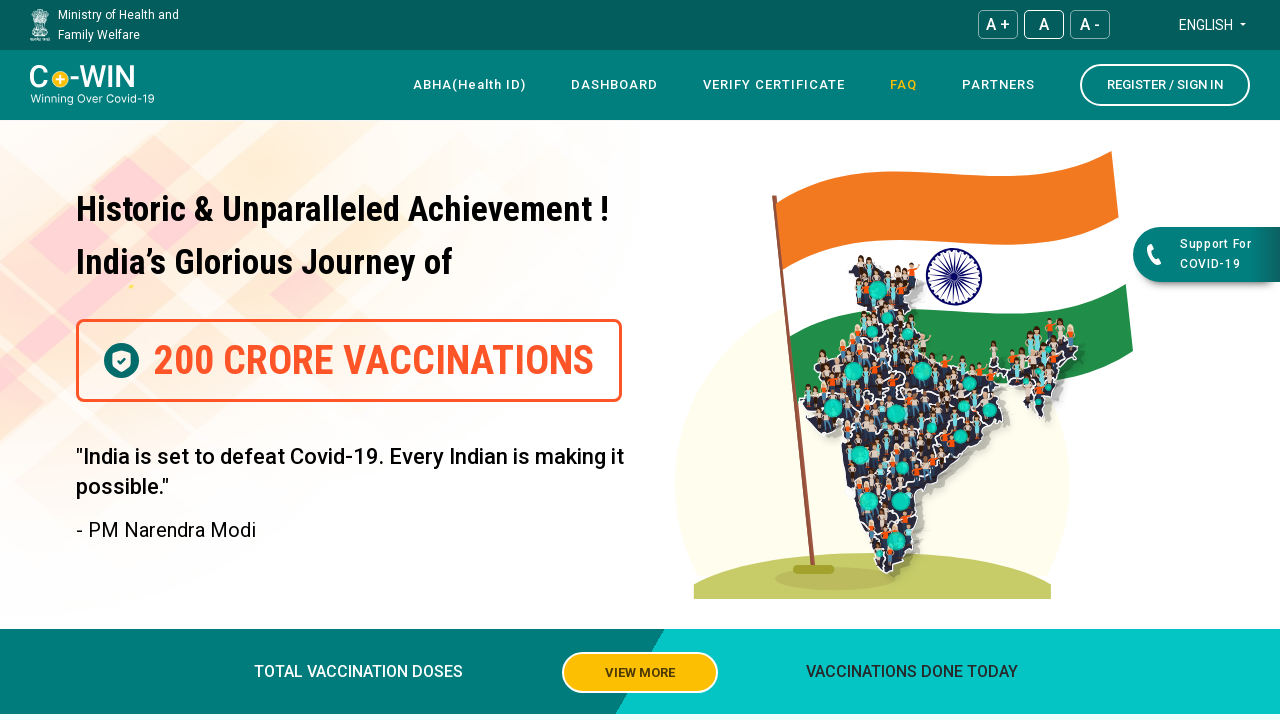

FAQ page loaded
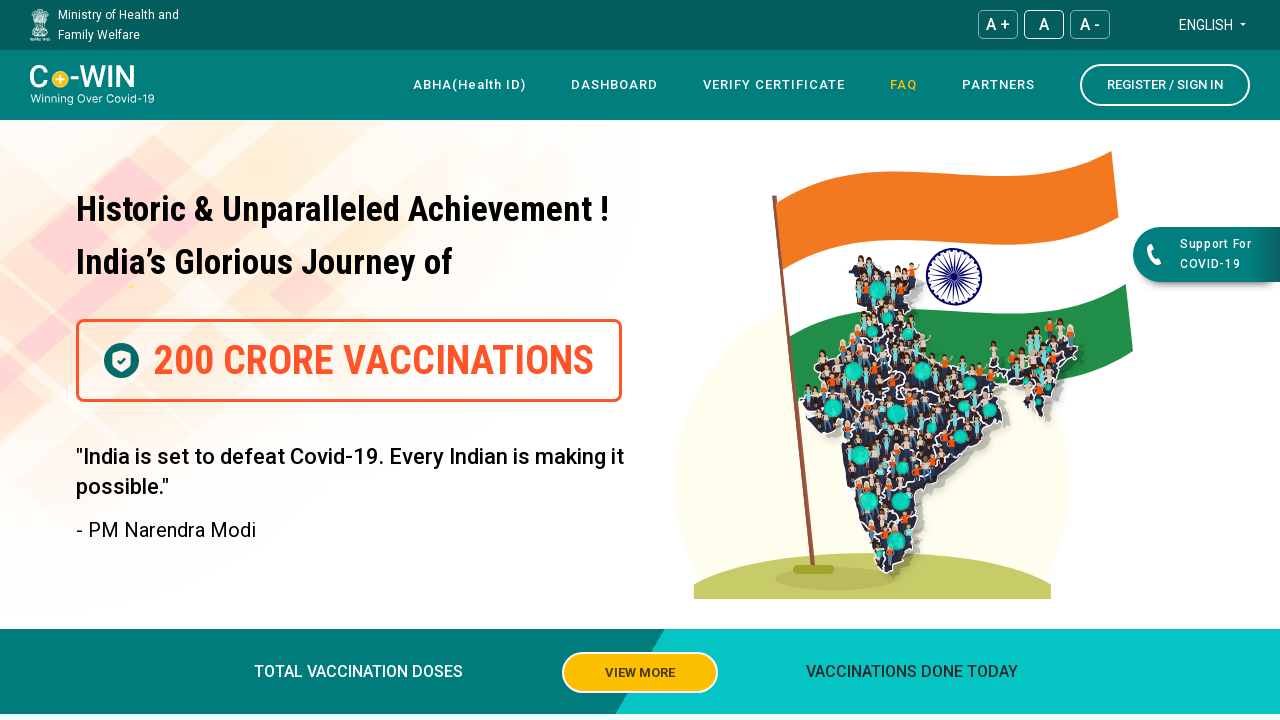

FAQ window URL: https://www.cowin.gov.in/faq
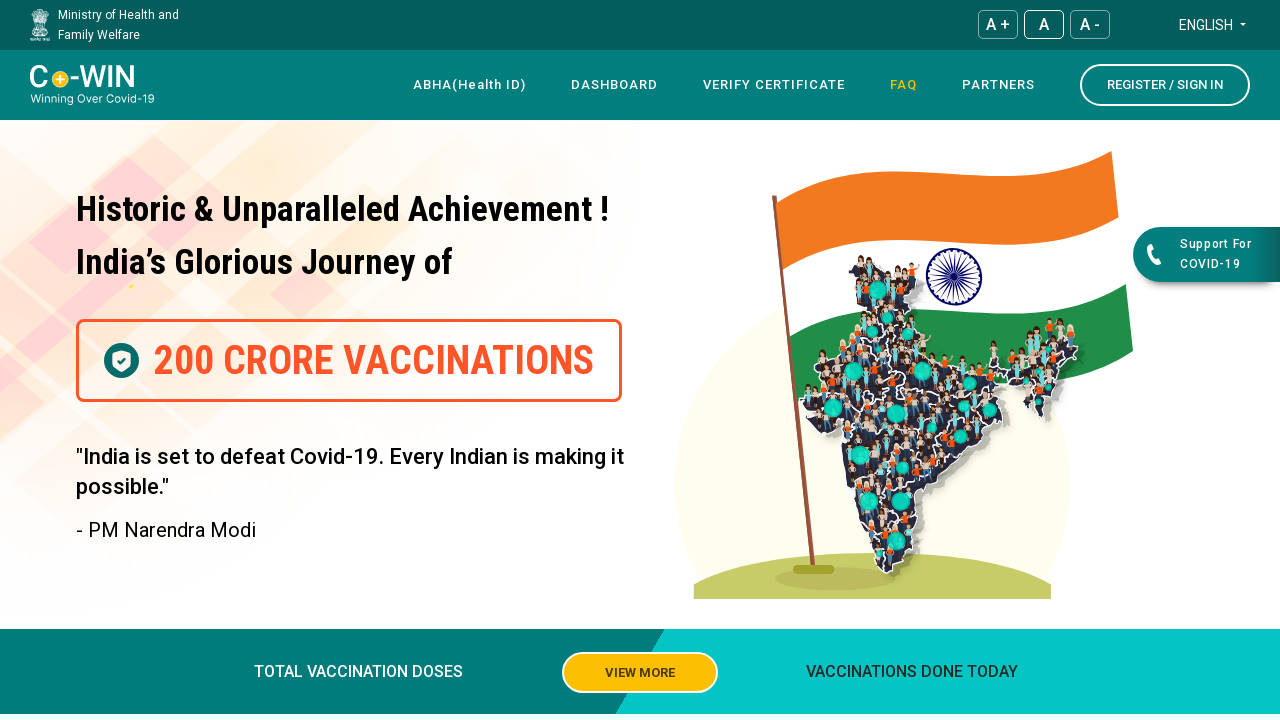

Clicked Partners link to open new window at (998, 85) on a:has-text('Partners')
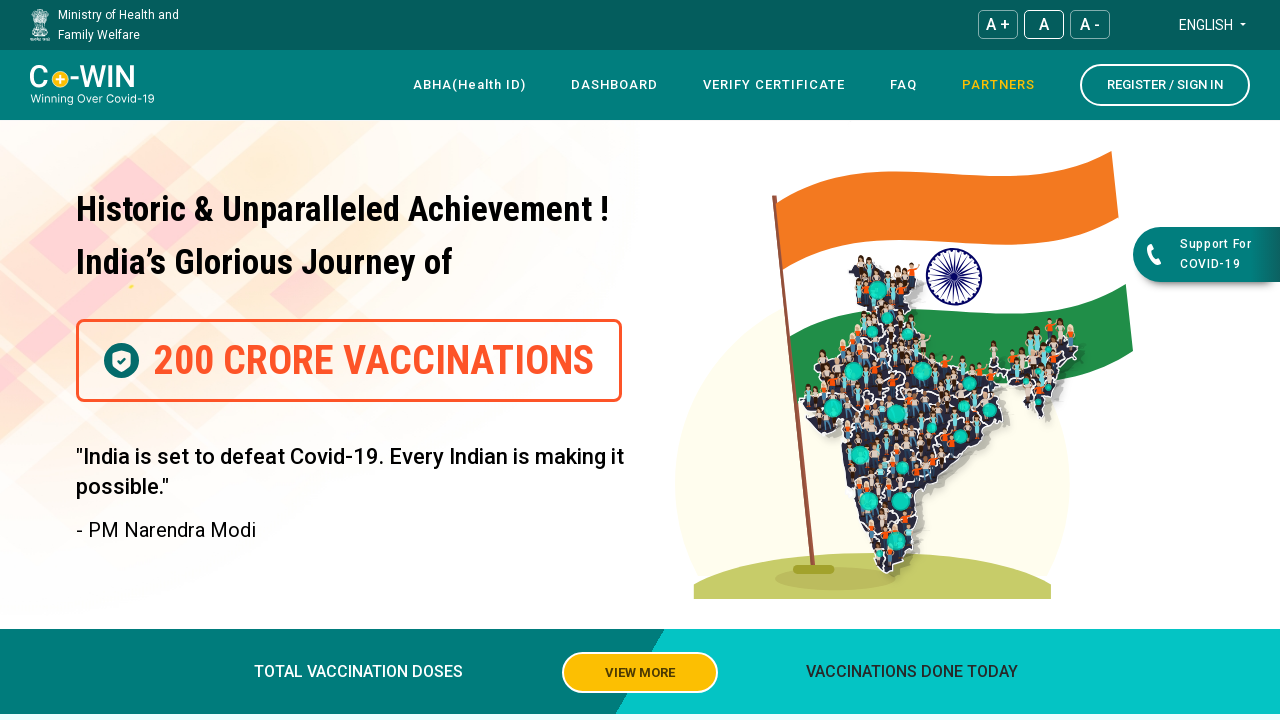

Captured Partners window handle
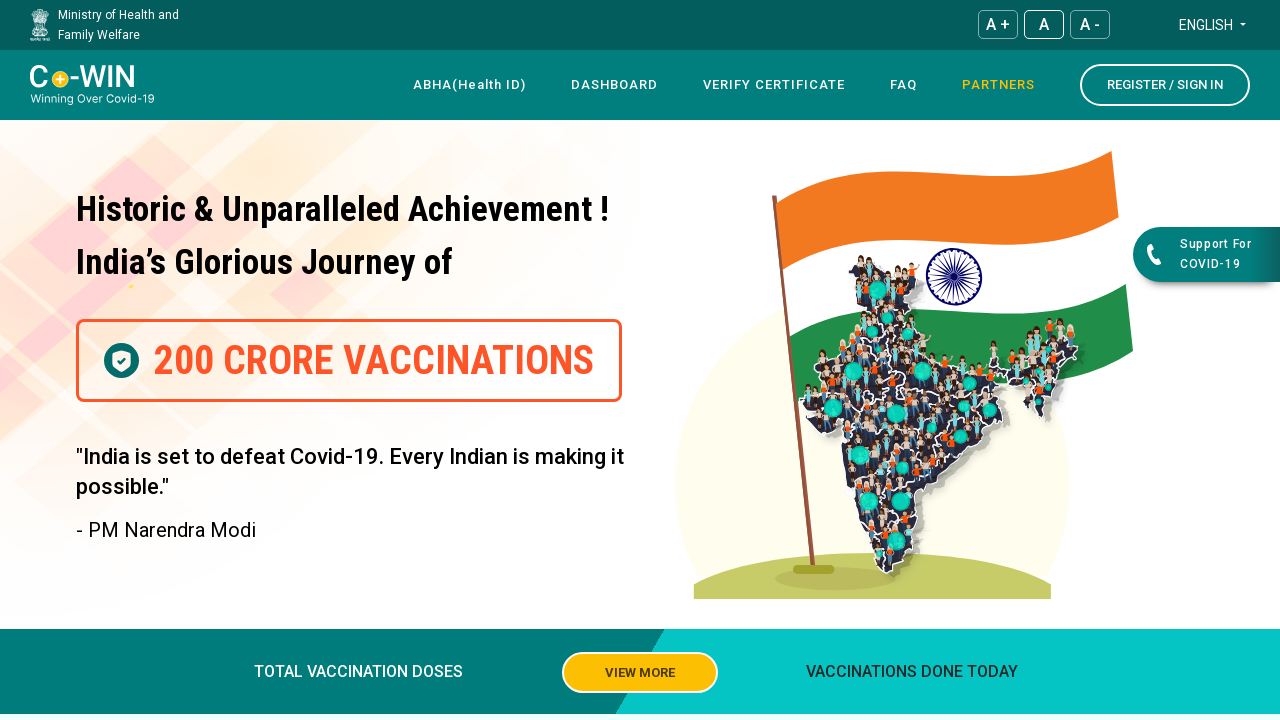

Partners page loaded
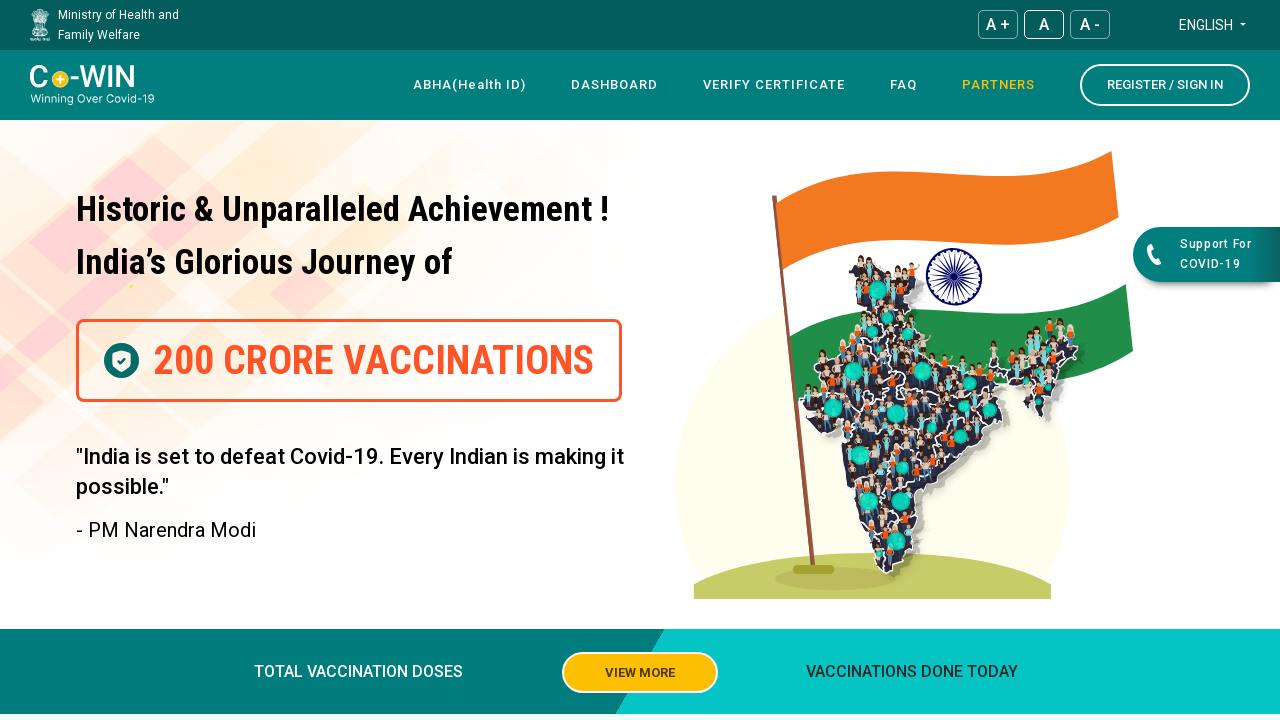

Partners window URL: https://www.cowin.gov.in/our-partner
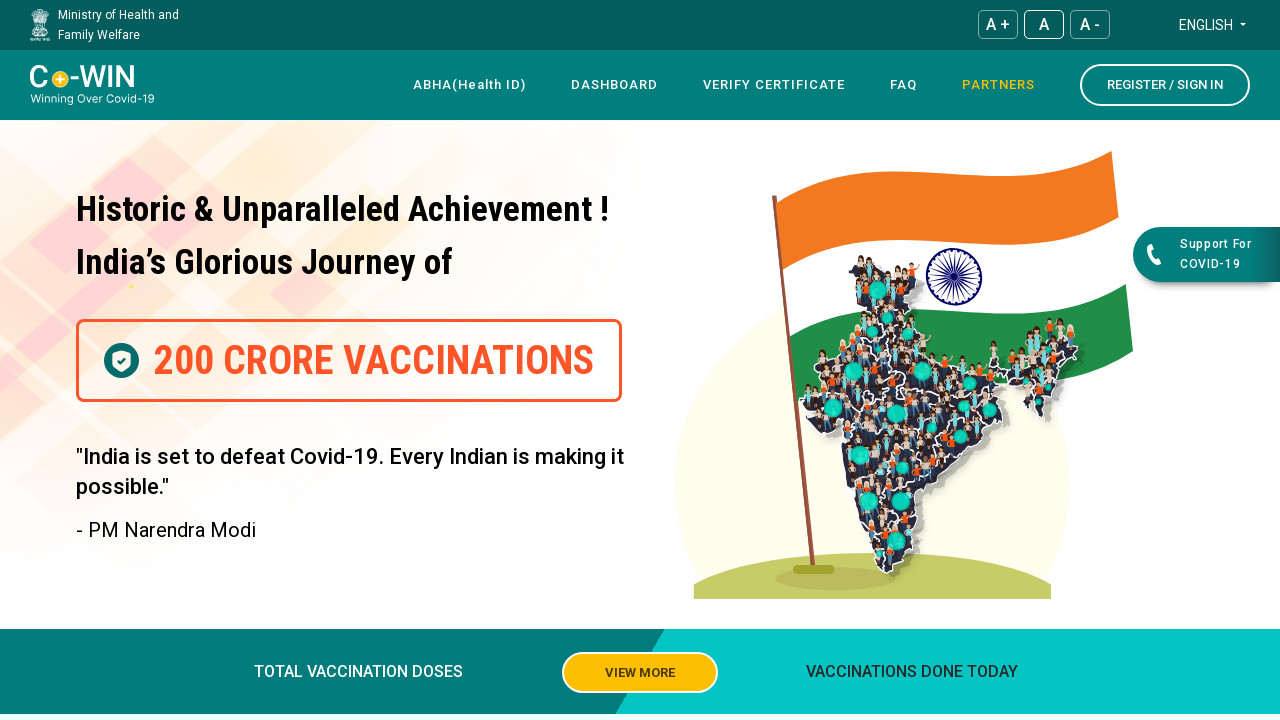

Retrieved all open pages - total: 3
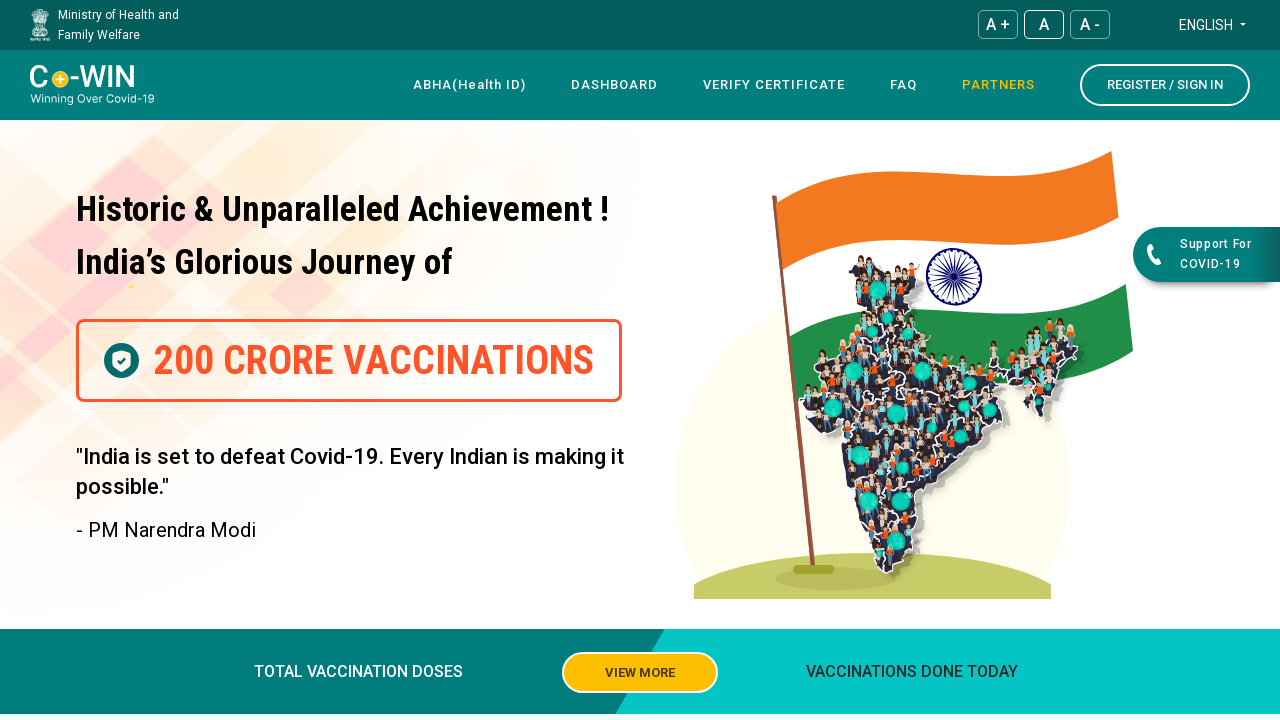

Printed all open window URLs (3 windows)
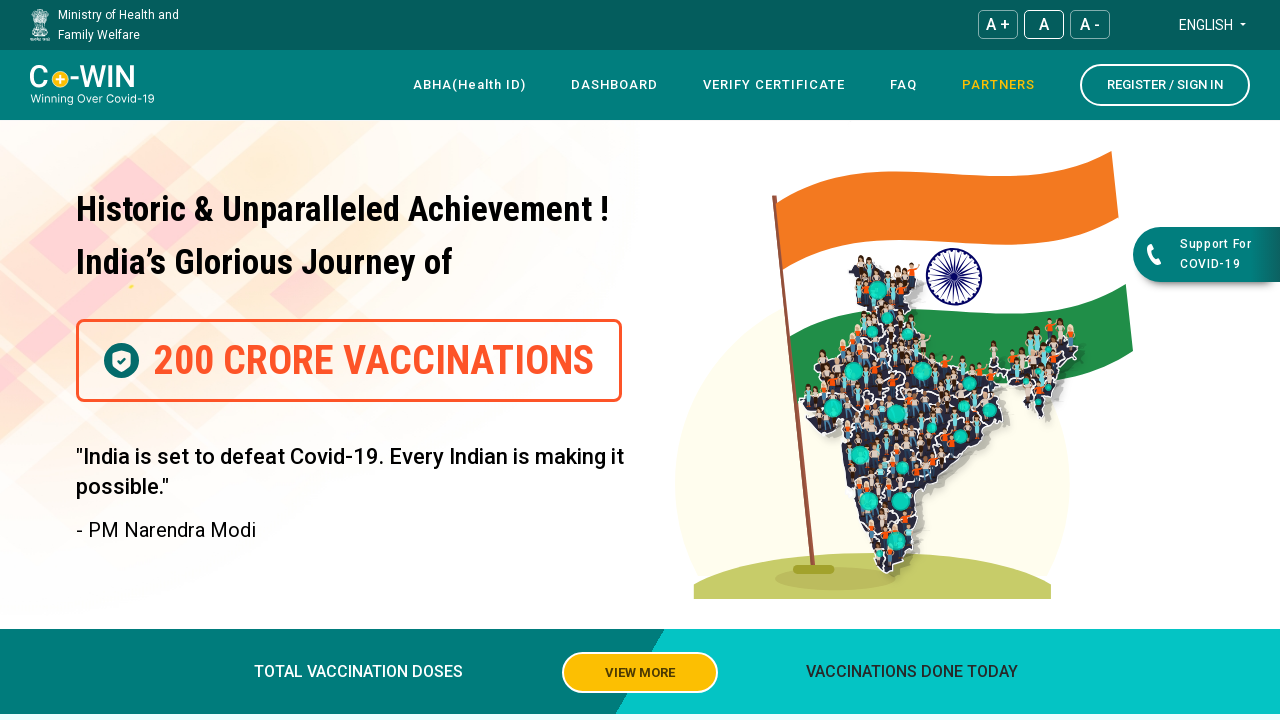

Closed FAQ window
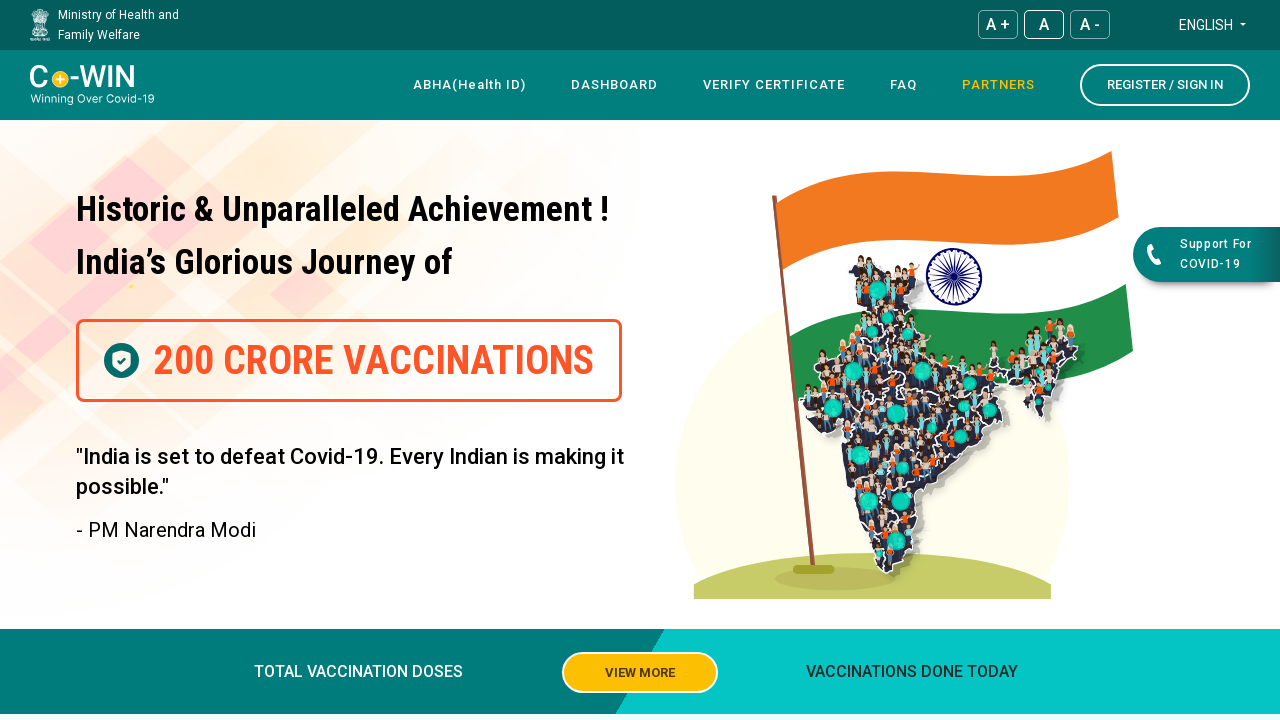

Closed Partners window
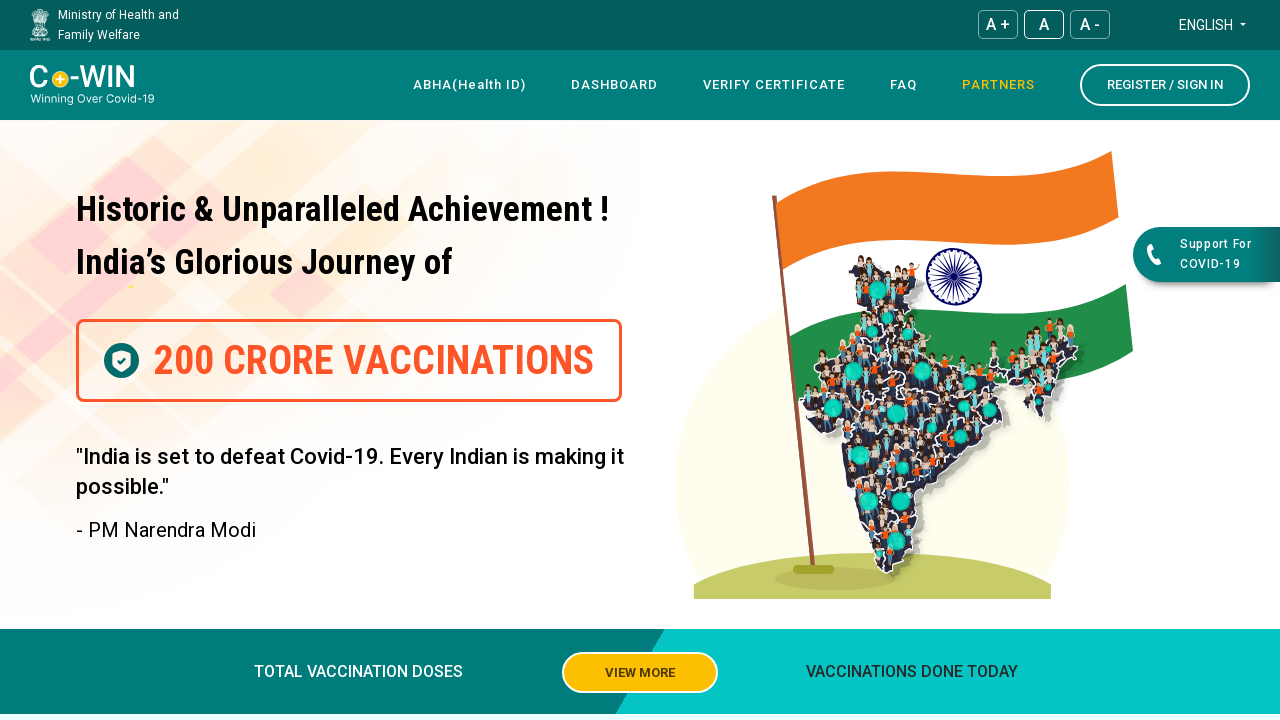

Home page loaded after closing new windows
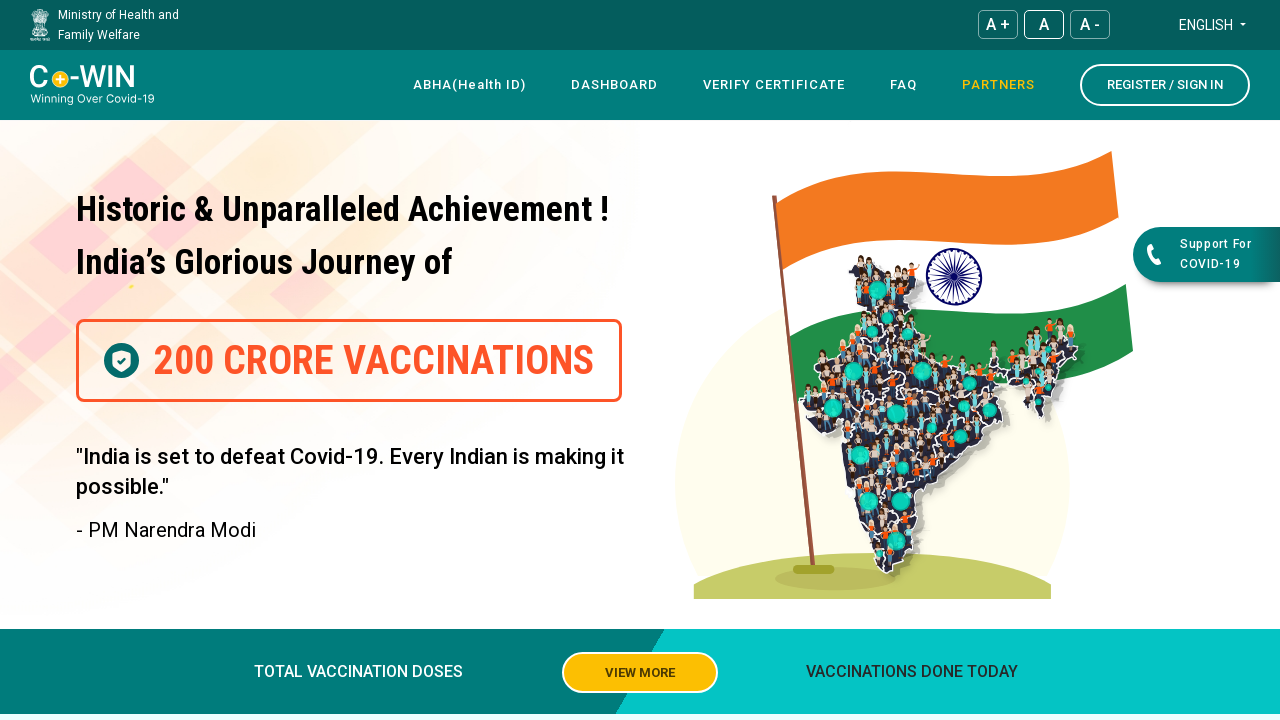

Verified home page - URL: https://www.cowin.gov.in/
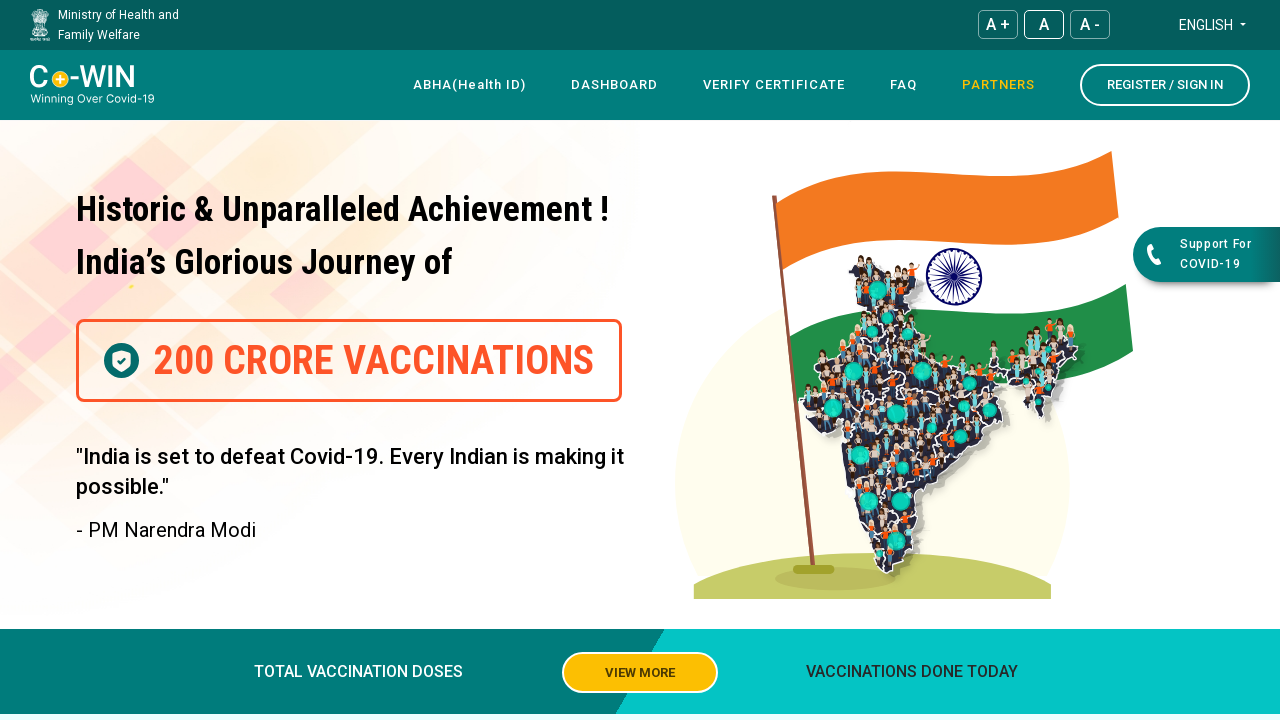

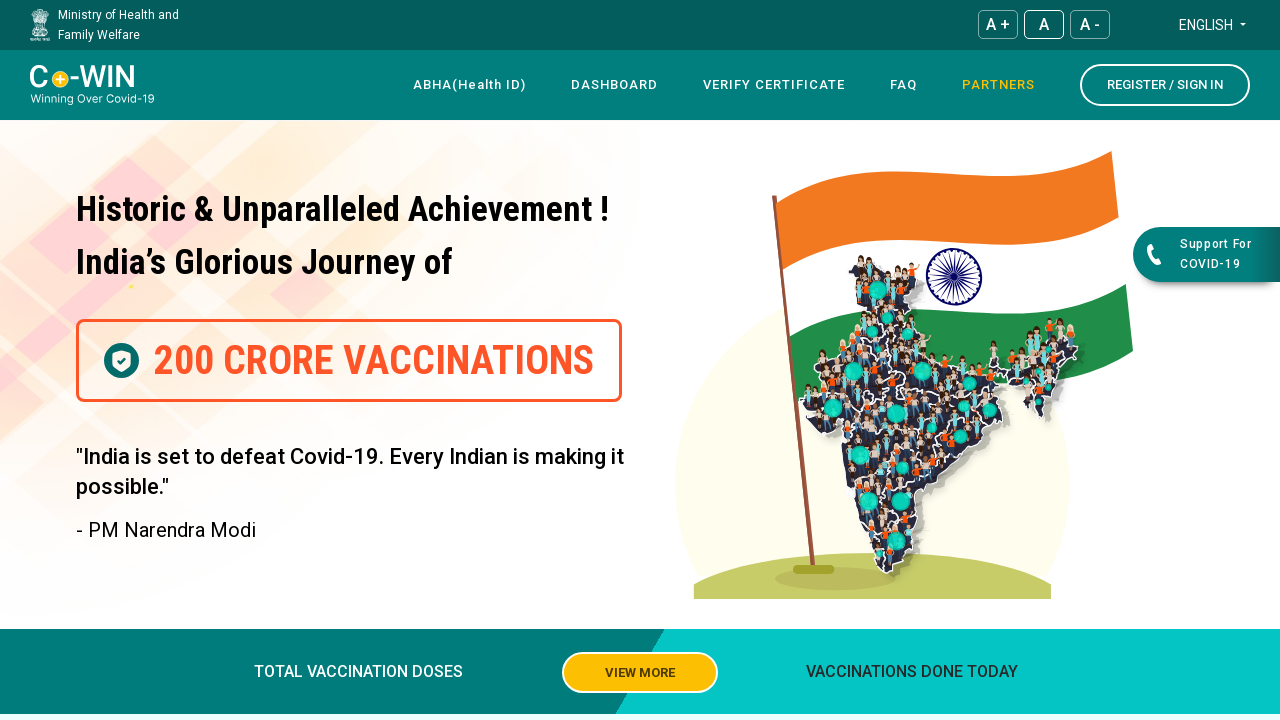